Tests drag and drop functionality by dragging an element onto a drop target

Starting URL: https://testautomationpractice.blogspot.com

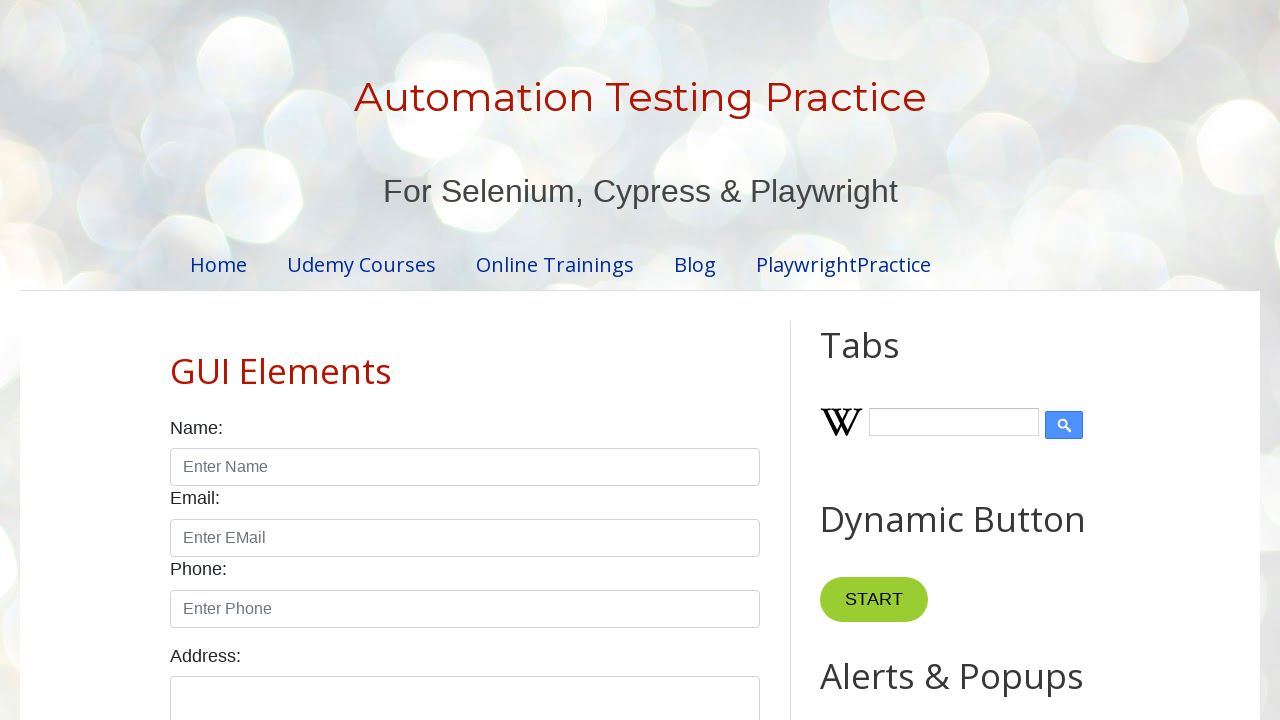

Located draggable element with id 'draggable'
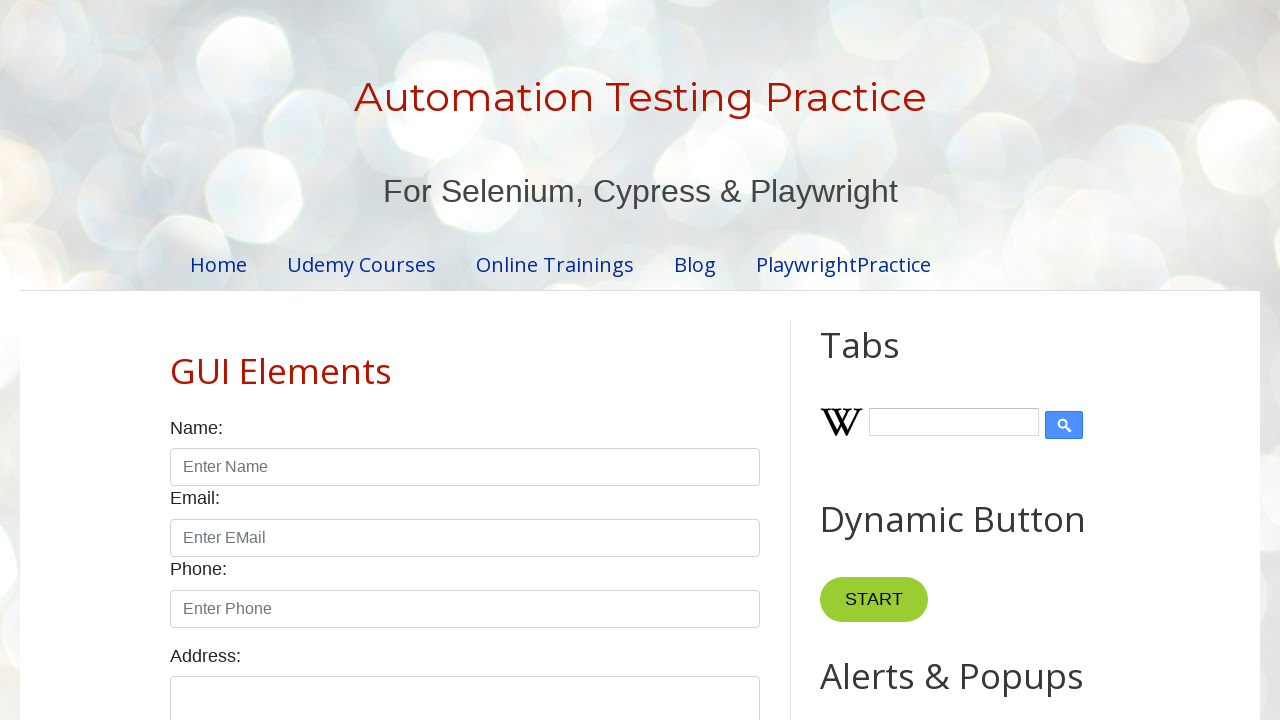

Located droppable target element with id 'droppable'
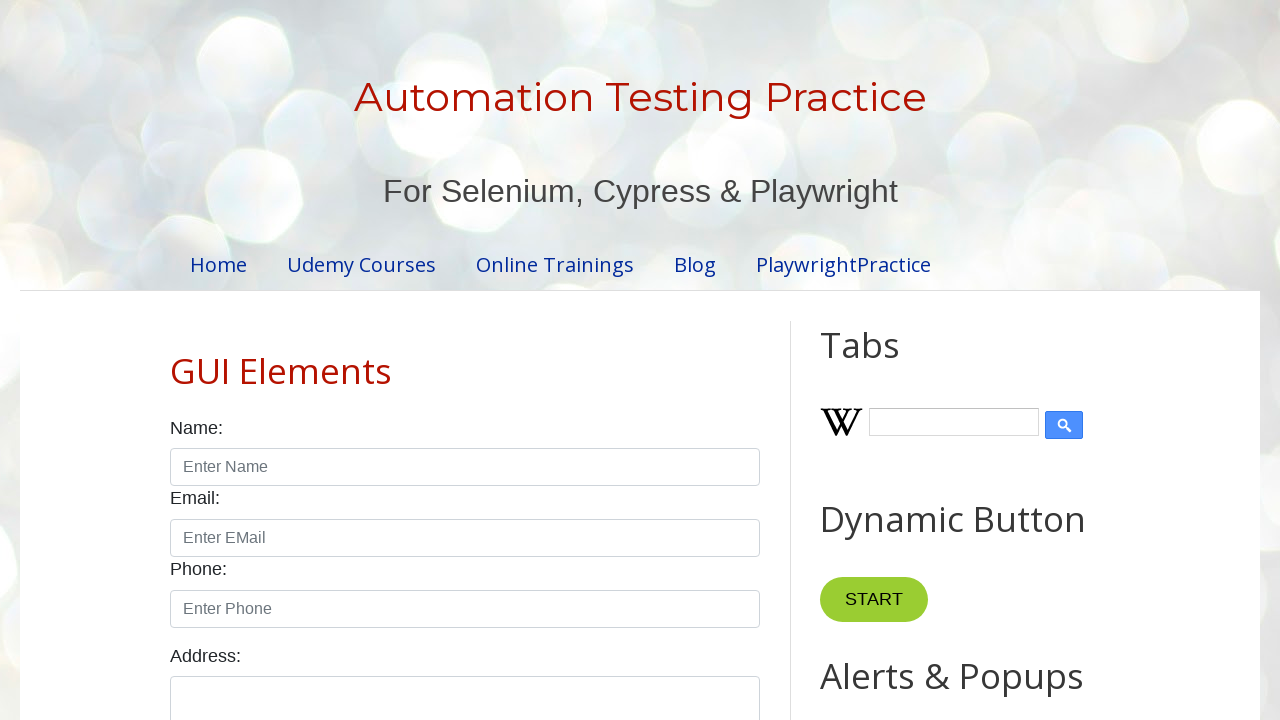

Dragged element onto drop target at (1015, 386)
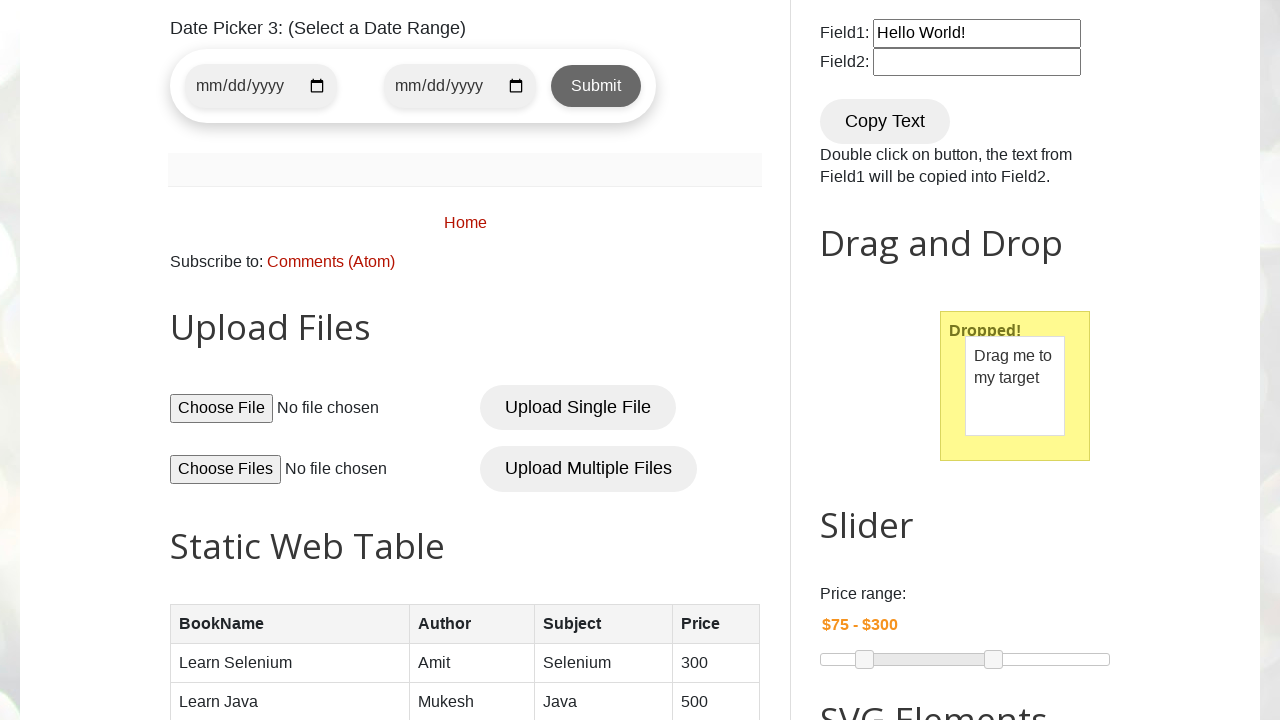

Verified drop was successful - 'Dropped!' message appeared
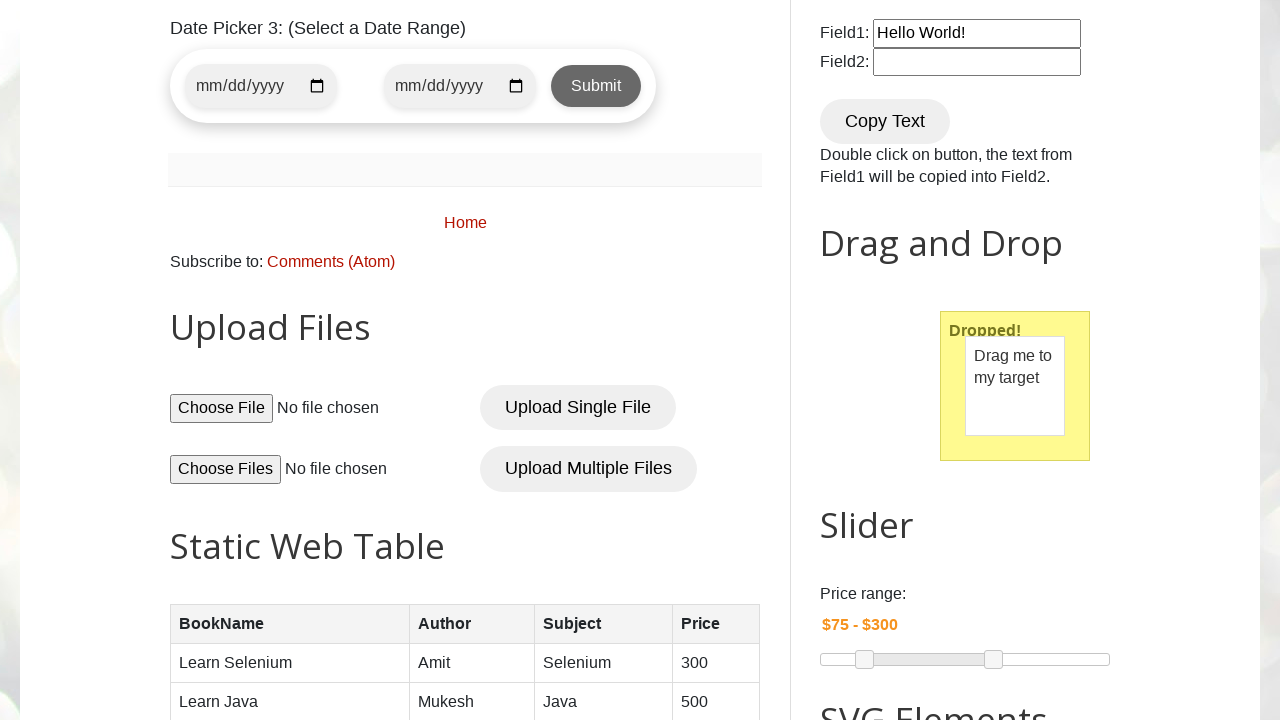

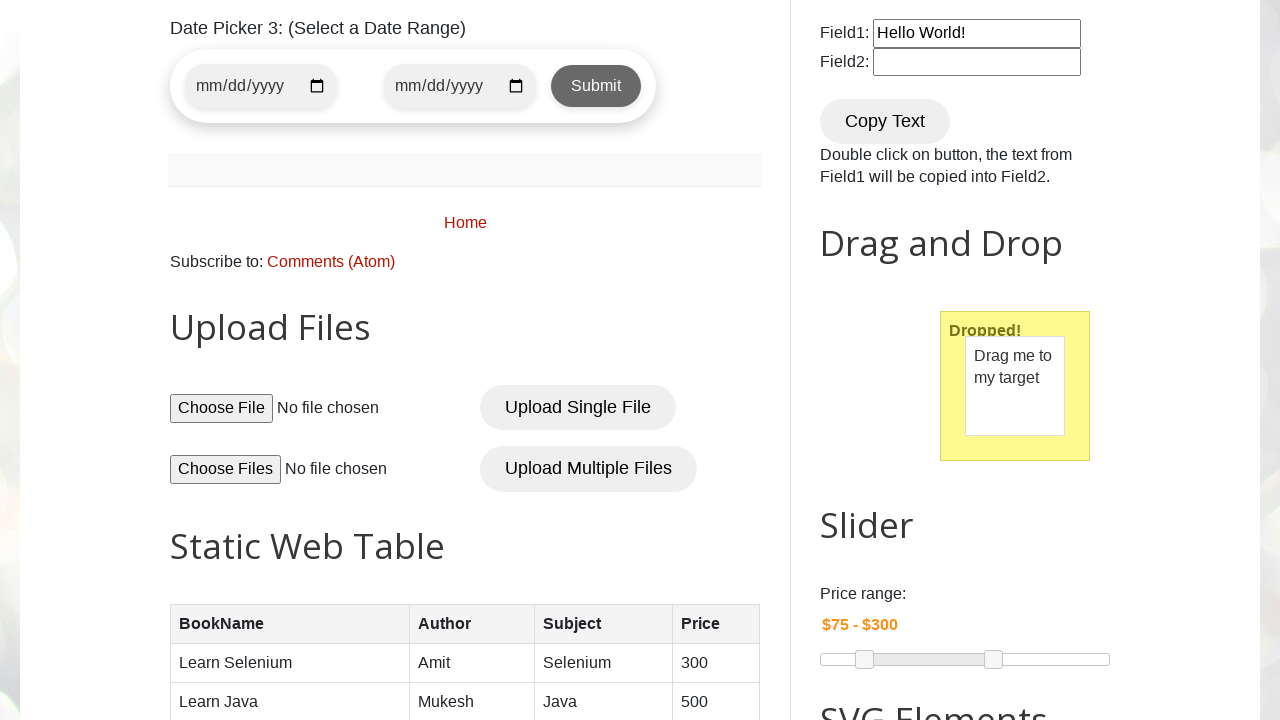